Tests the search functionality on the Automation Bookstore website by entering a search term in the search bar

Starting URL: https://automationbookstore.dev/

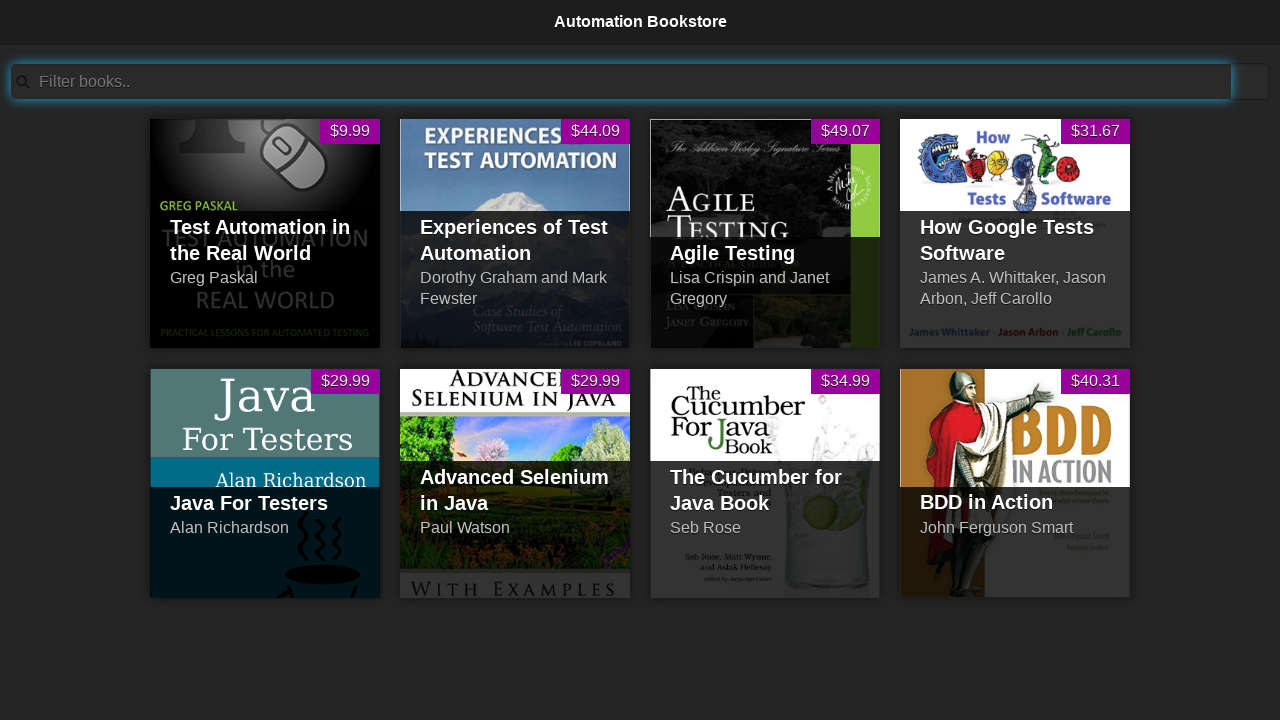

Filled search bar with 'Test' on #searchBar
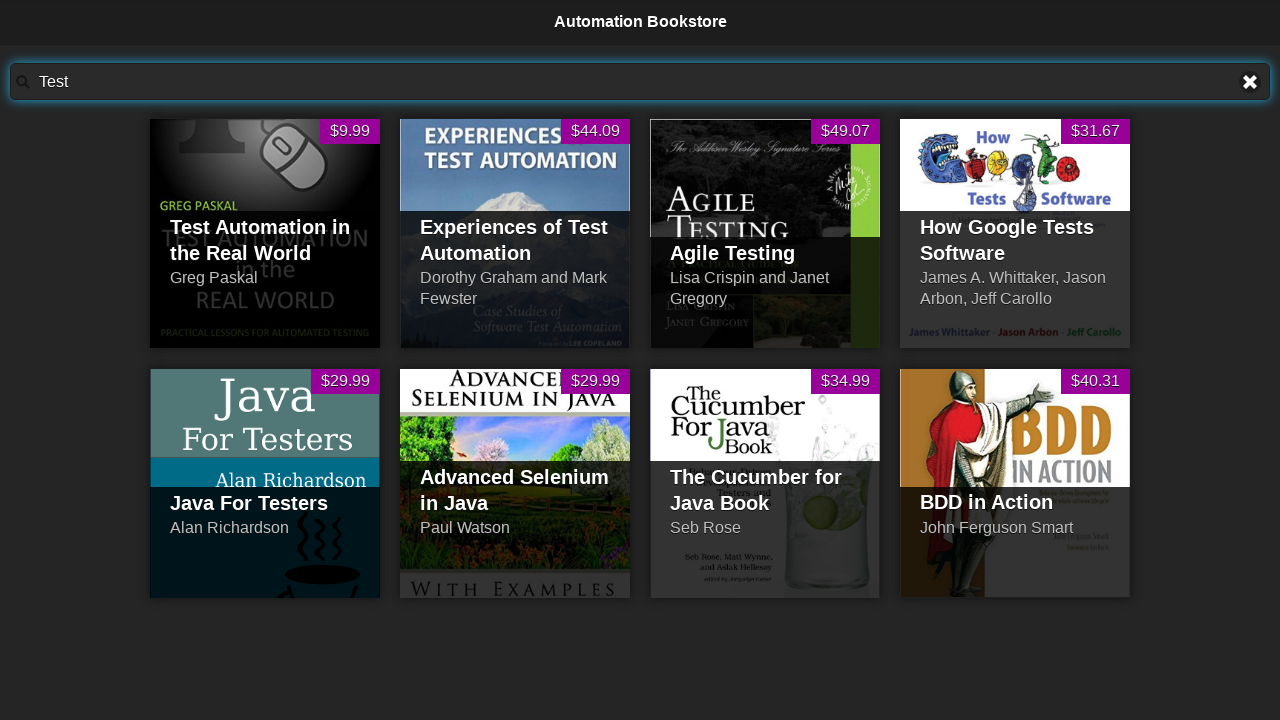

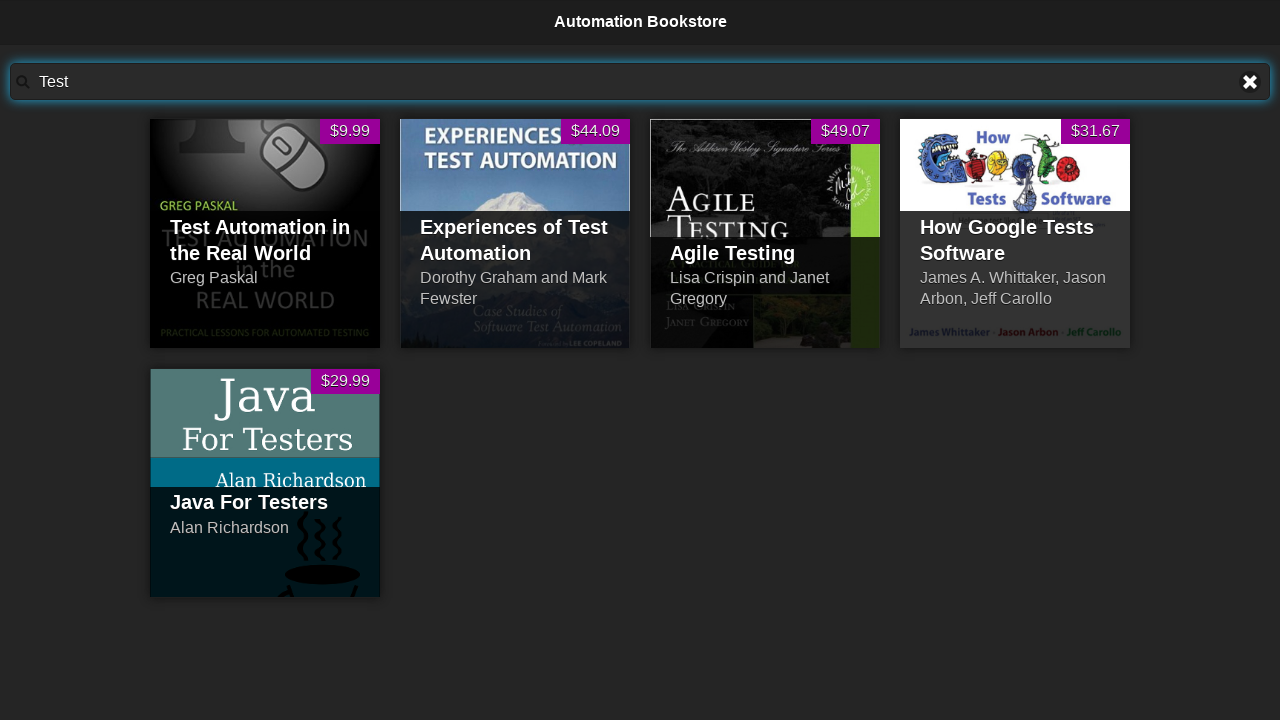